Tests a form submission workflow by reading a hidden attribute value, calculating a result using a mathematical formula, filling in the answer, checking a checkbox, selecting a radio button, and submitting the form.

Starting URL: http://suninjuly.github.io/get_attribute.html

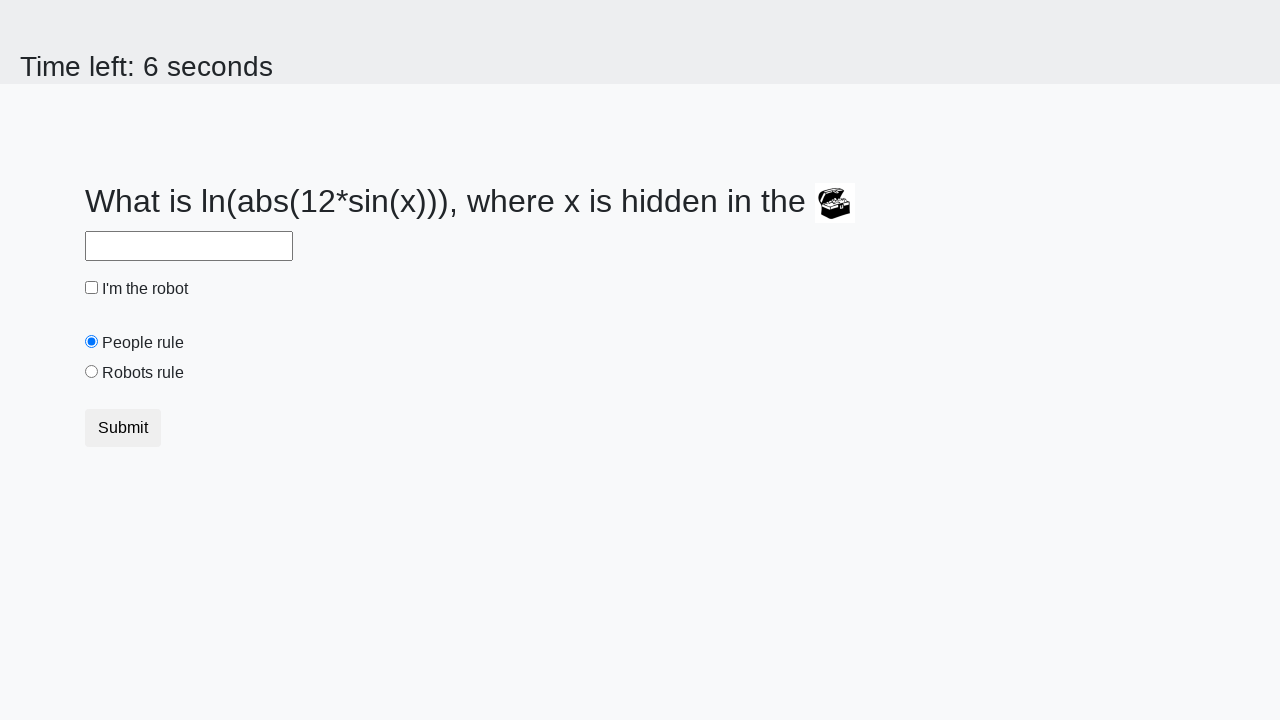

Retrieved hidden 'valuex' attribute from treasure element
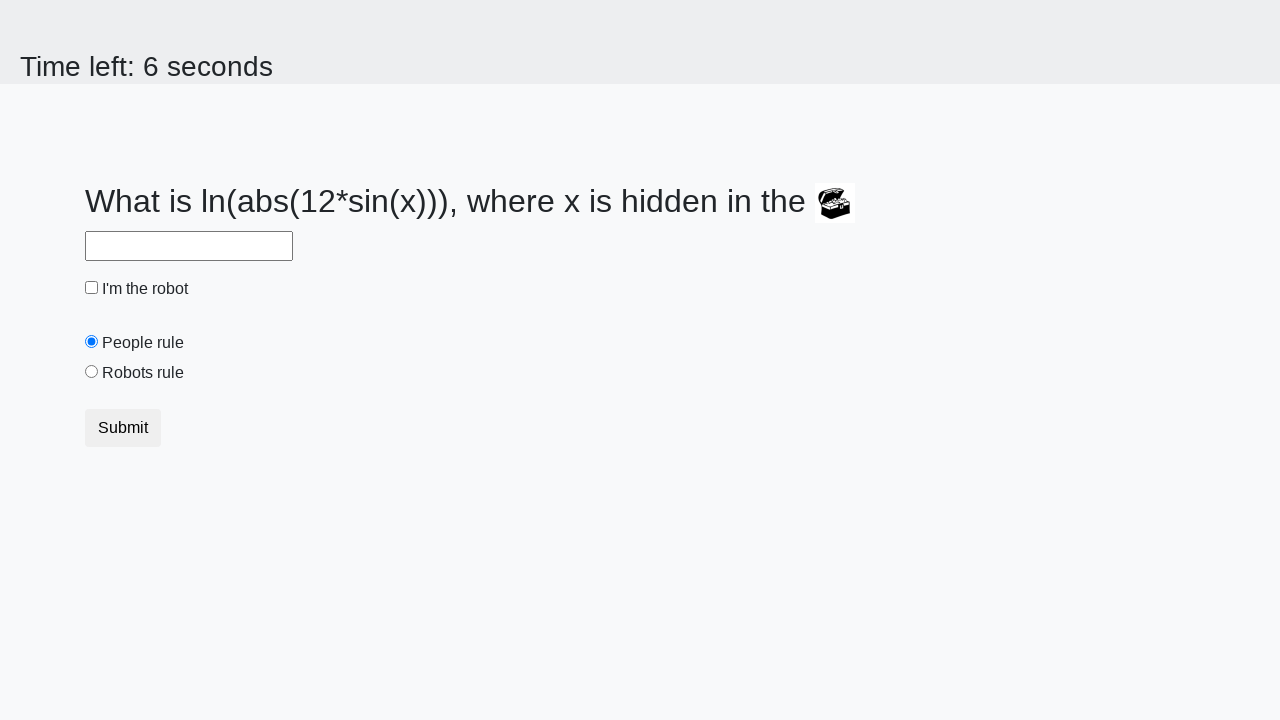

Calculated result using mathematical formula: log(abs(12*sin(x)))
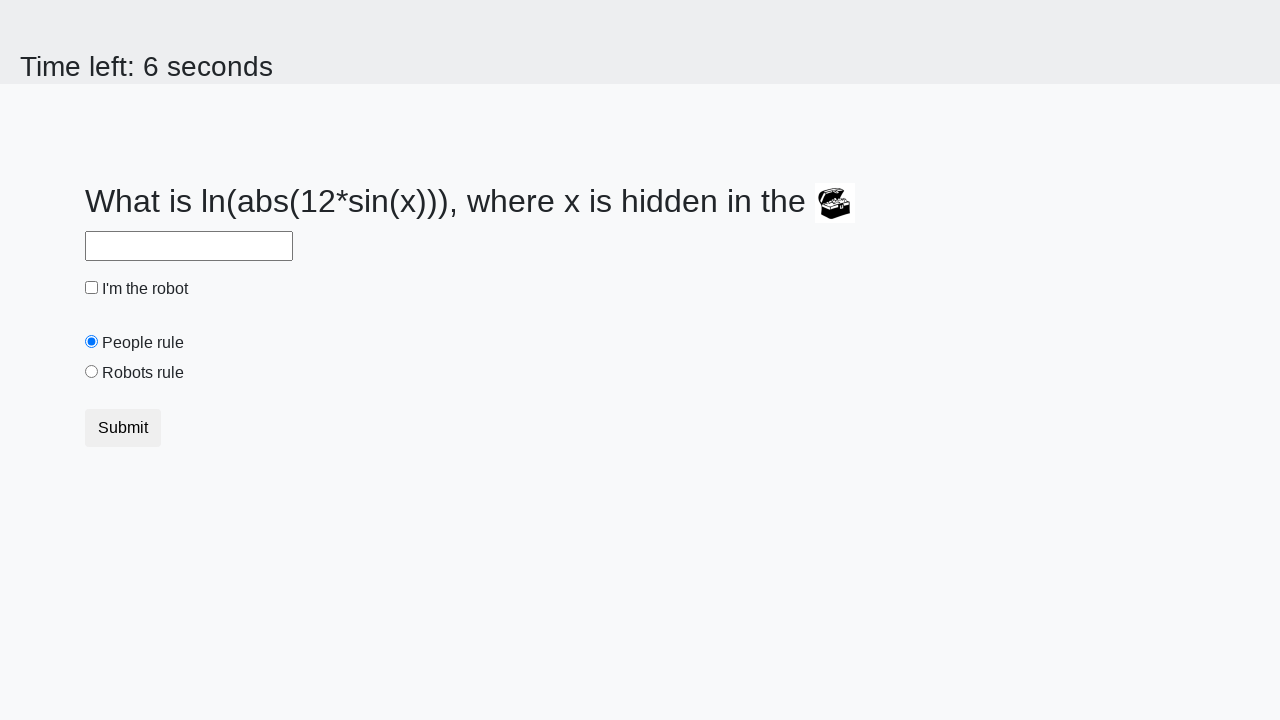

Filled answer field with calculated result on #answer
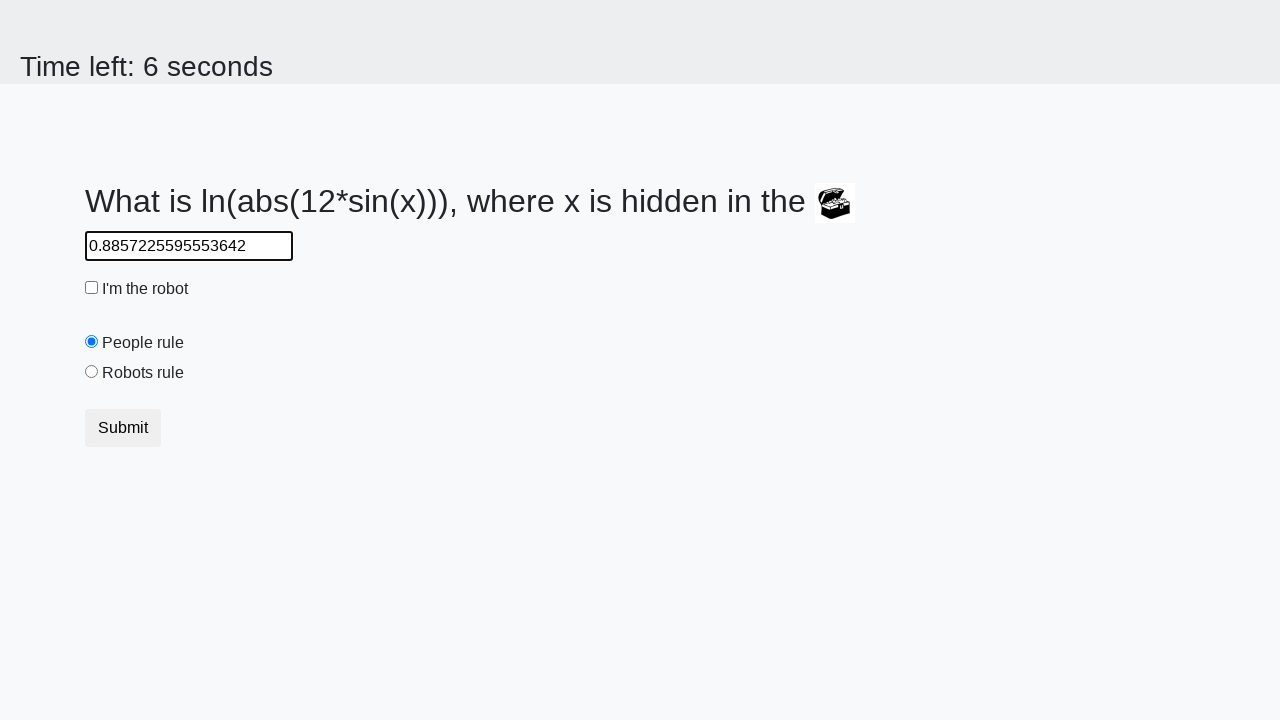

Checked the robot checkbox at (92, 288) on #robotCheckbox
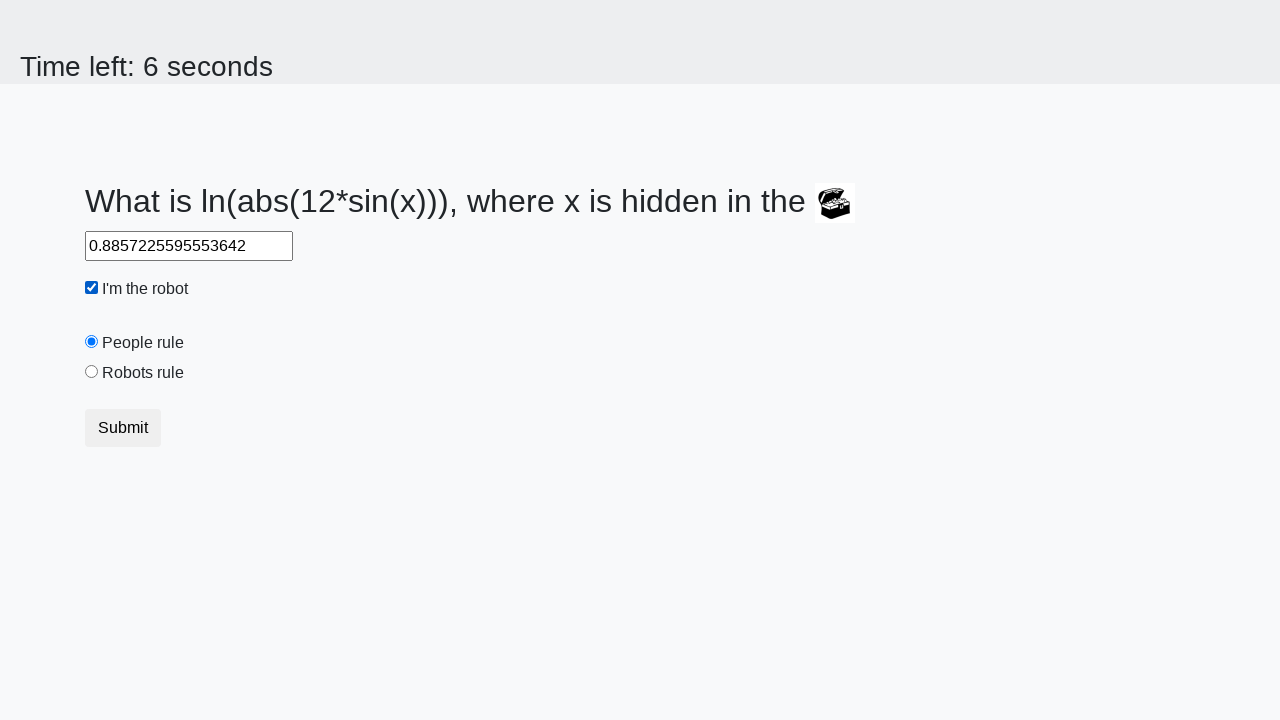

Selected the 'robots rule' radio button at (92, 372) on #robotsRule
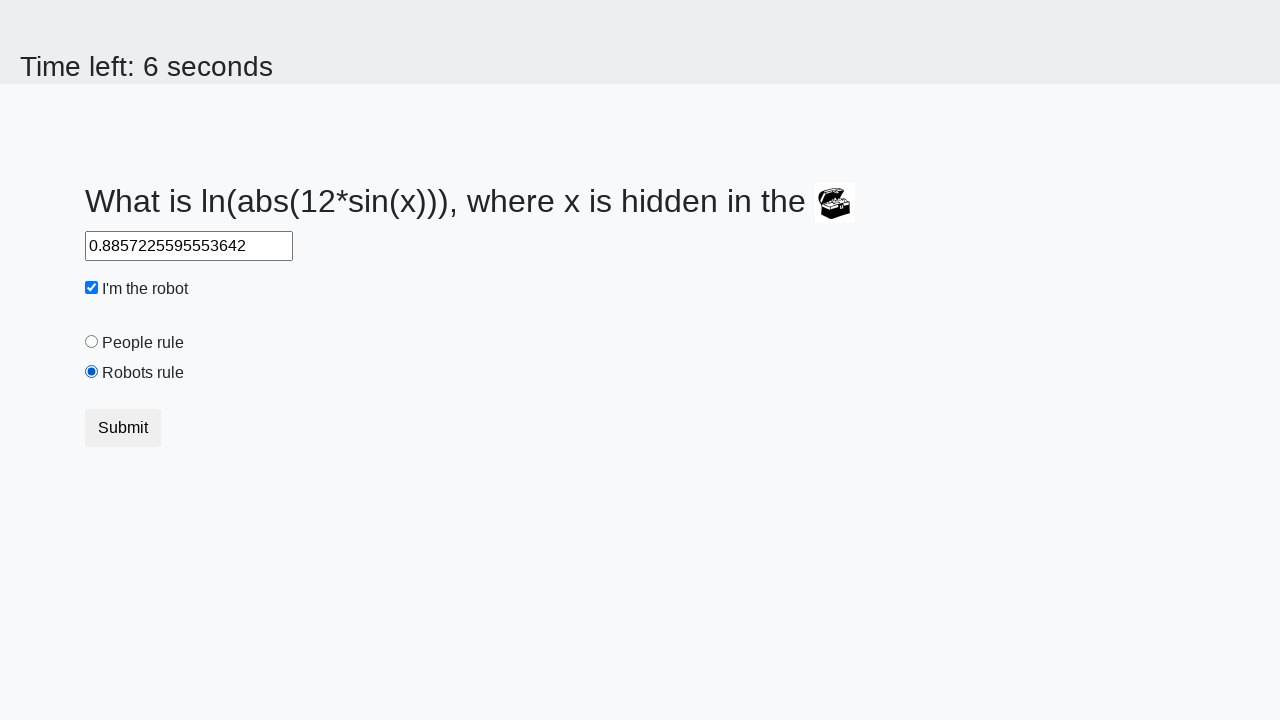

Clicked the form submit button at (123, 428) on button.btn
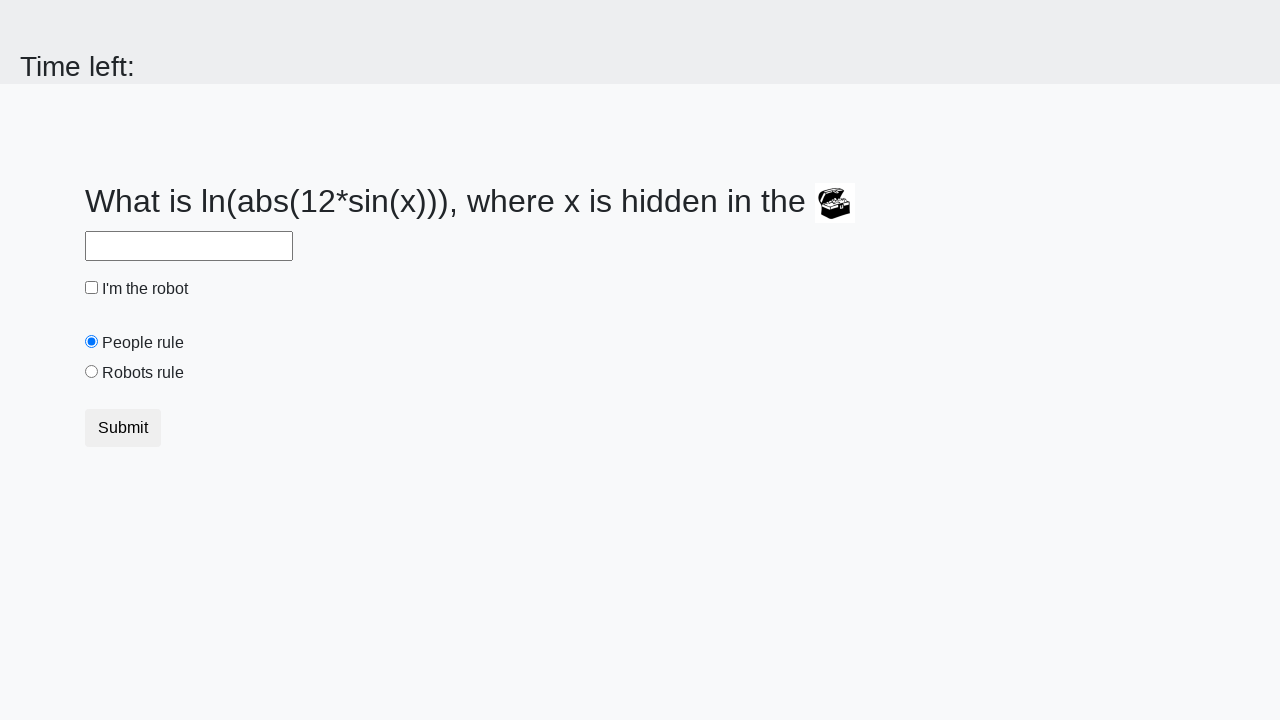

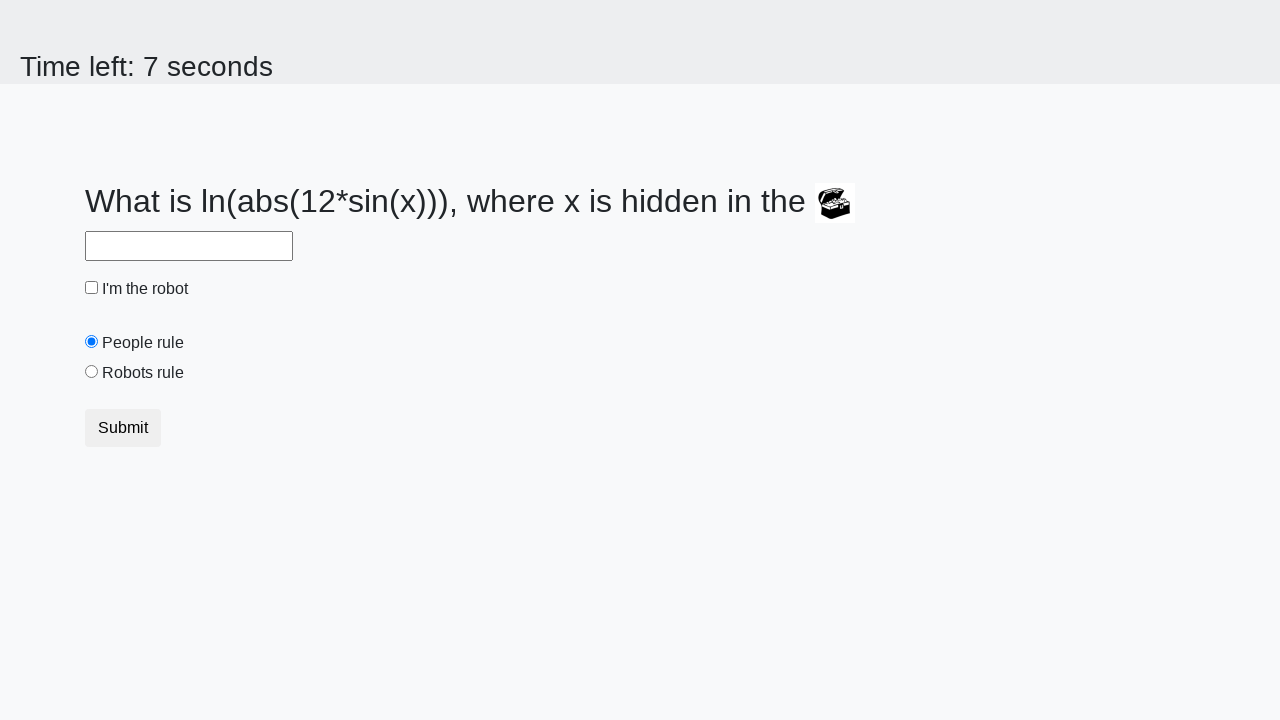